Tests JavaScript confirmation alert handling by clicking a button that triggers a confirmation dialog, accepting the alert, and verifying the result message is displayed.

Starting URL: https://demoqa.com/alerts

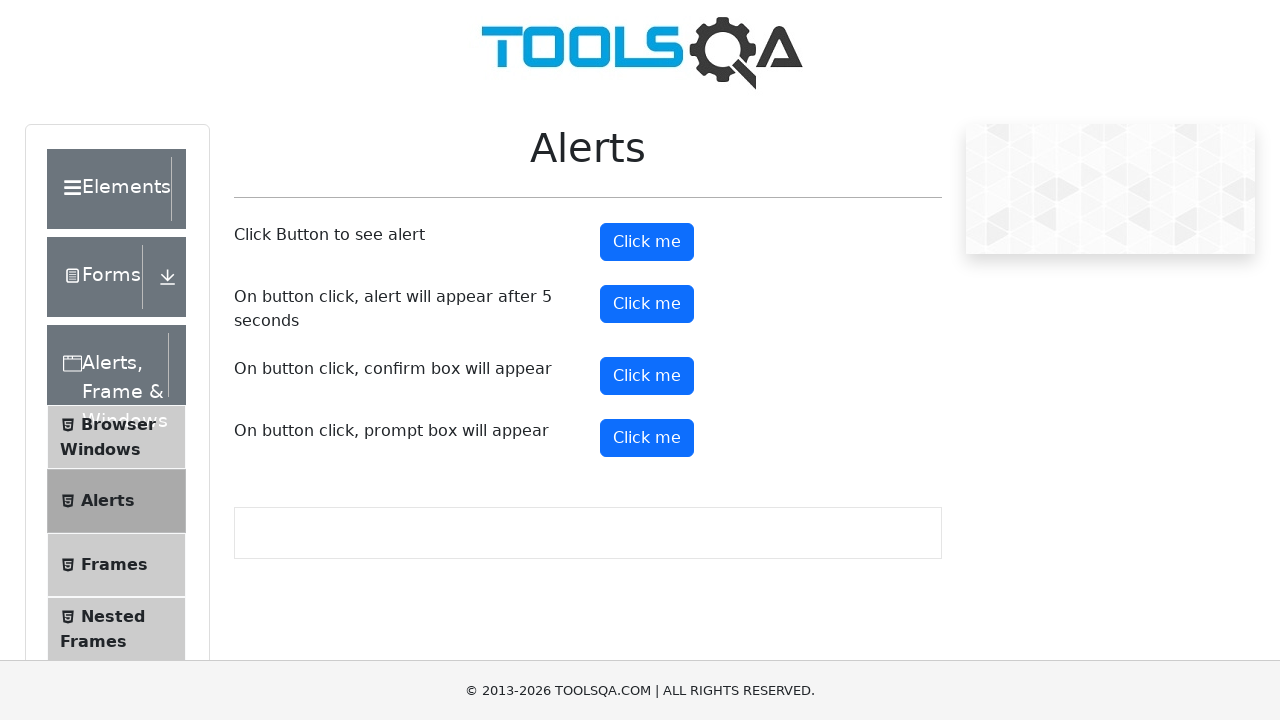

Set up dialog handler to accept confirmation alert
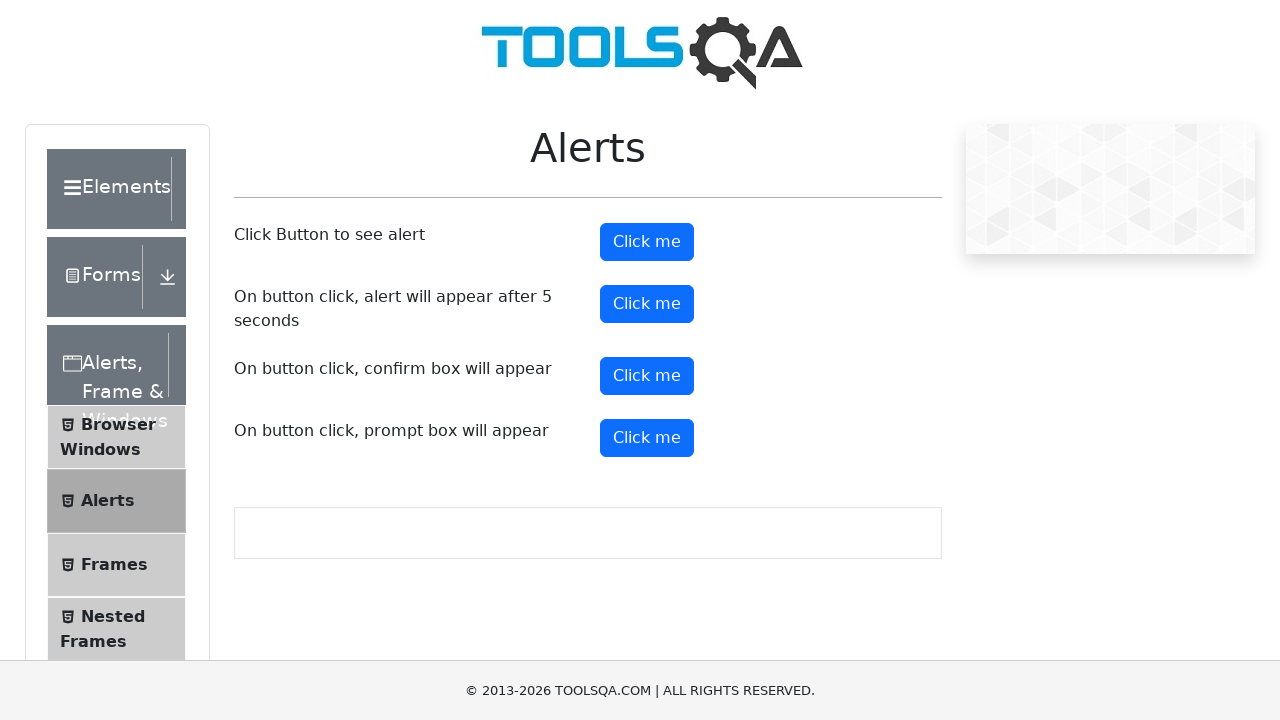

Clicked confirm button to trigger confirmation alert at (647, 376) on #confirmButton
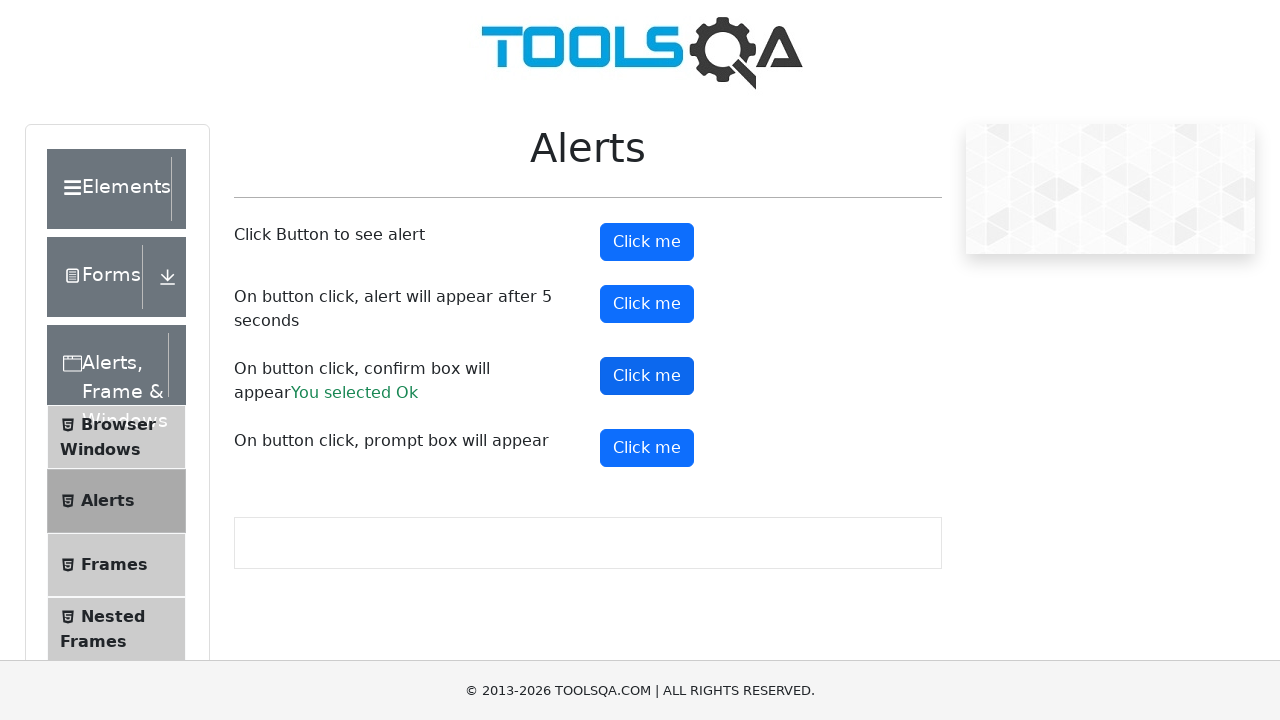

Confirmation result message displayed
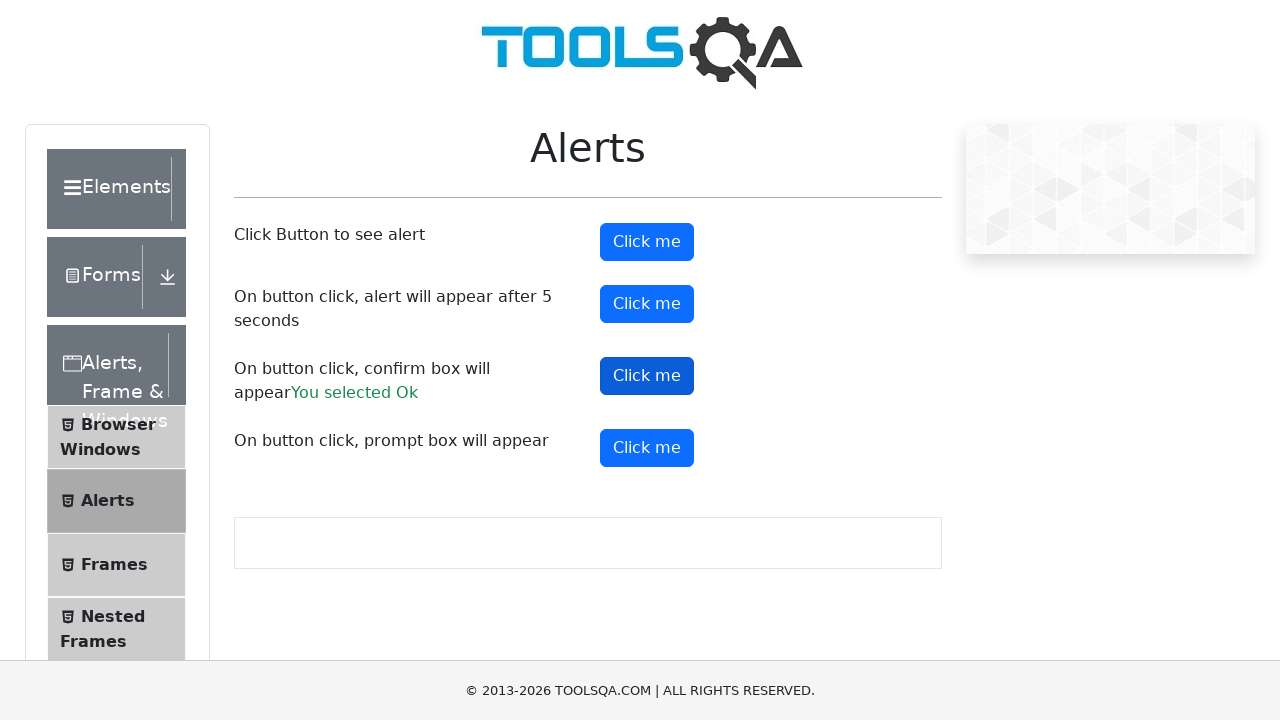

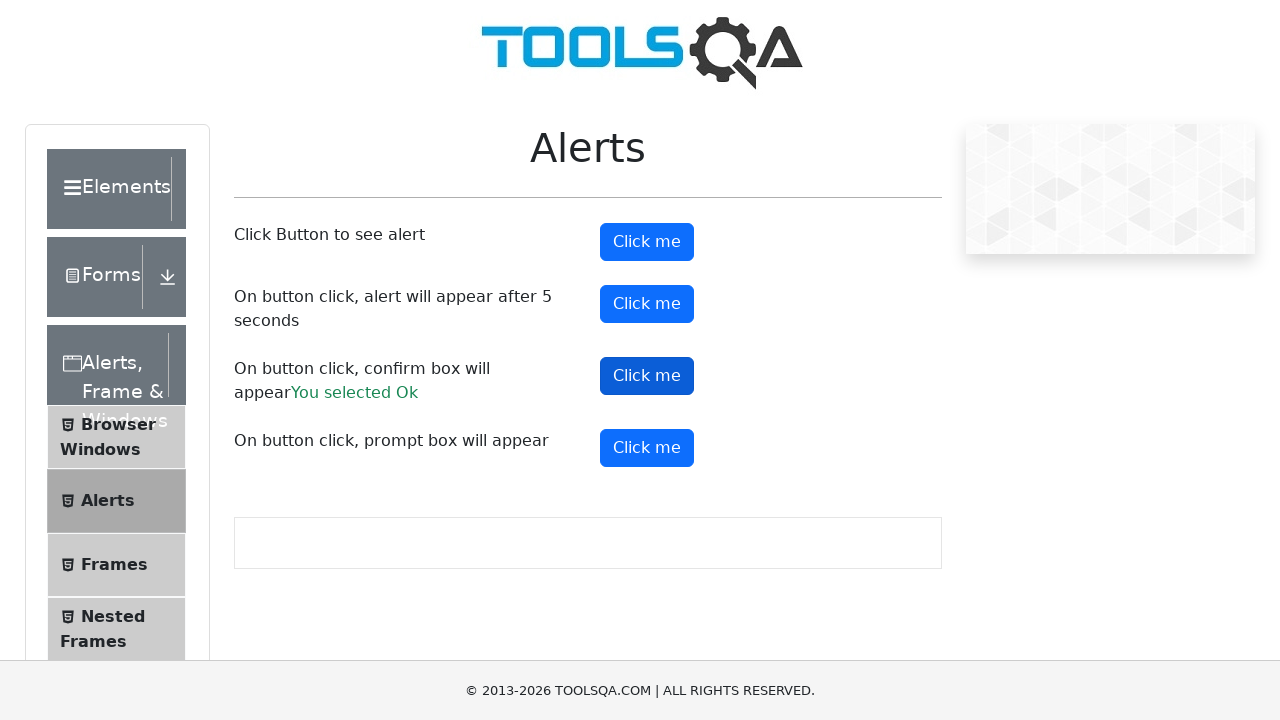